Tests dynamic loading functionality by clicking the Start button and waiting for "Hello World!" text to appear

Starting URL: https://the-internet.herokuapp.com/dynamic_loading/1

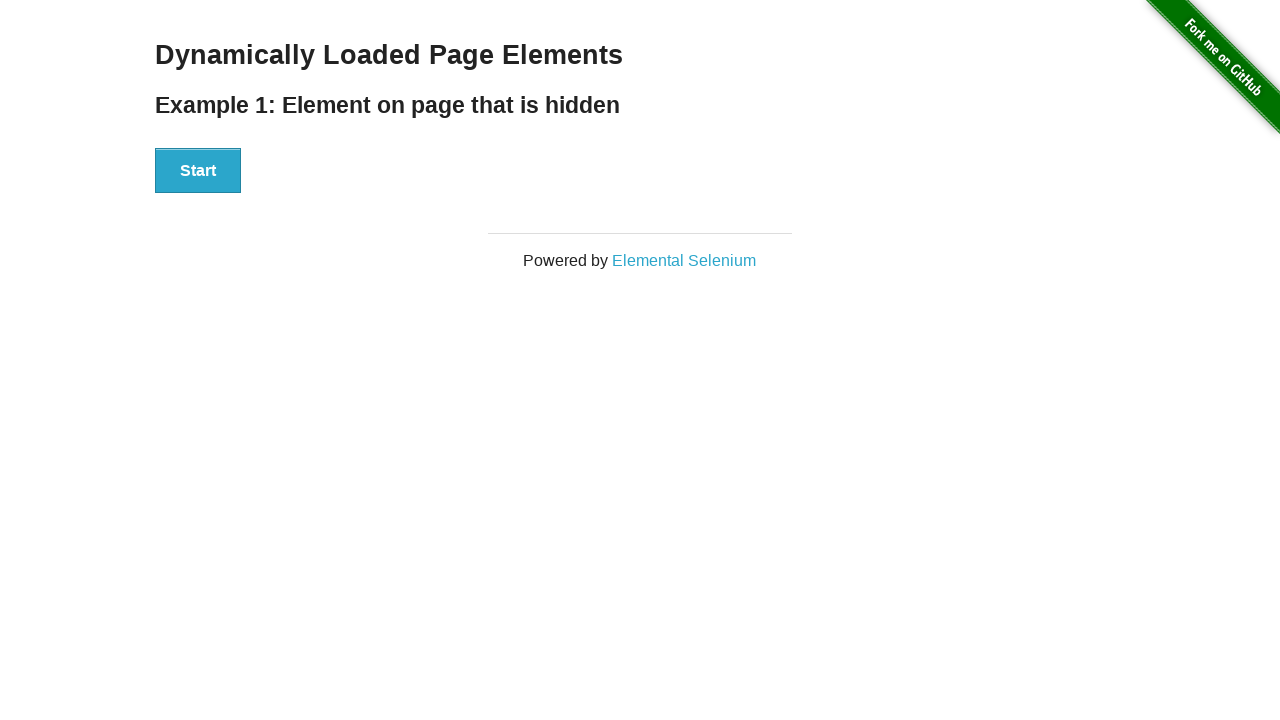

Clicked the Start button at (198, 171) on xpath=//button
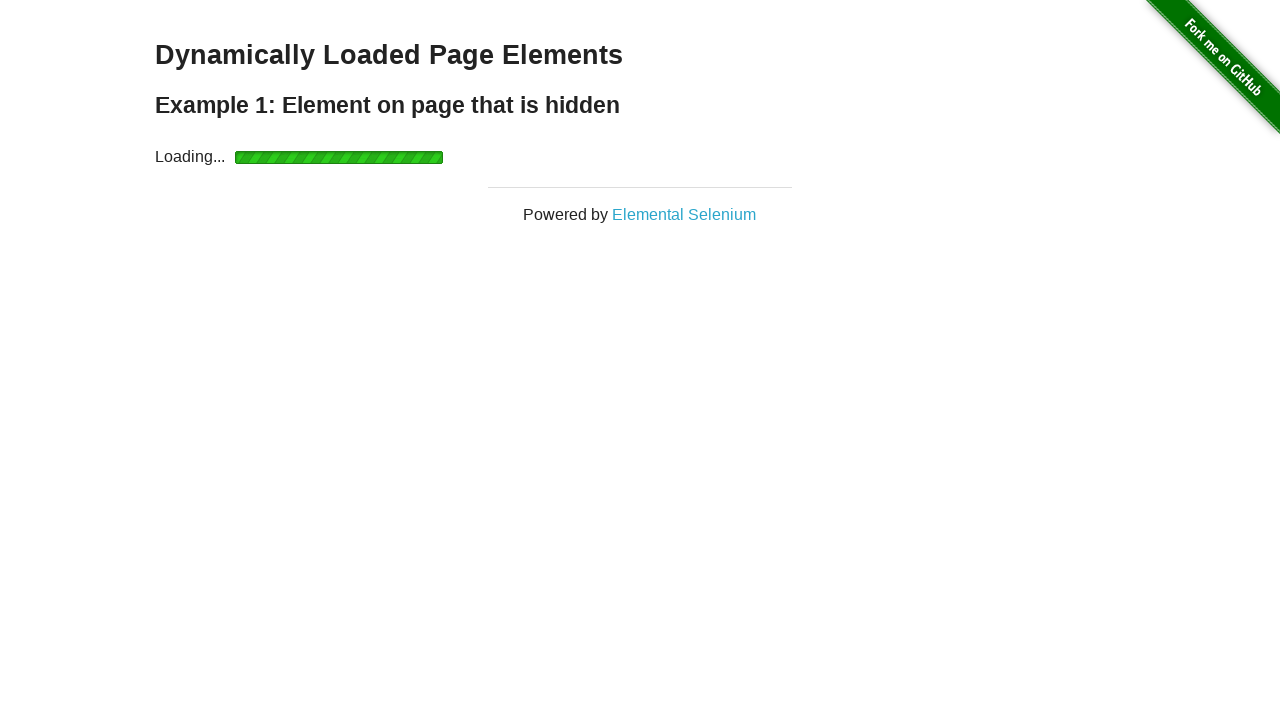

Waited for 'Hello World!' text to become visible
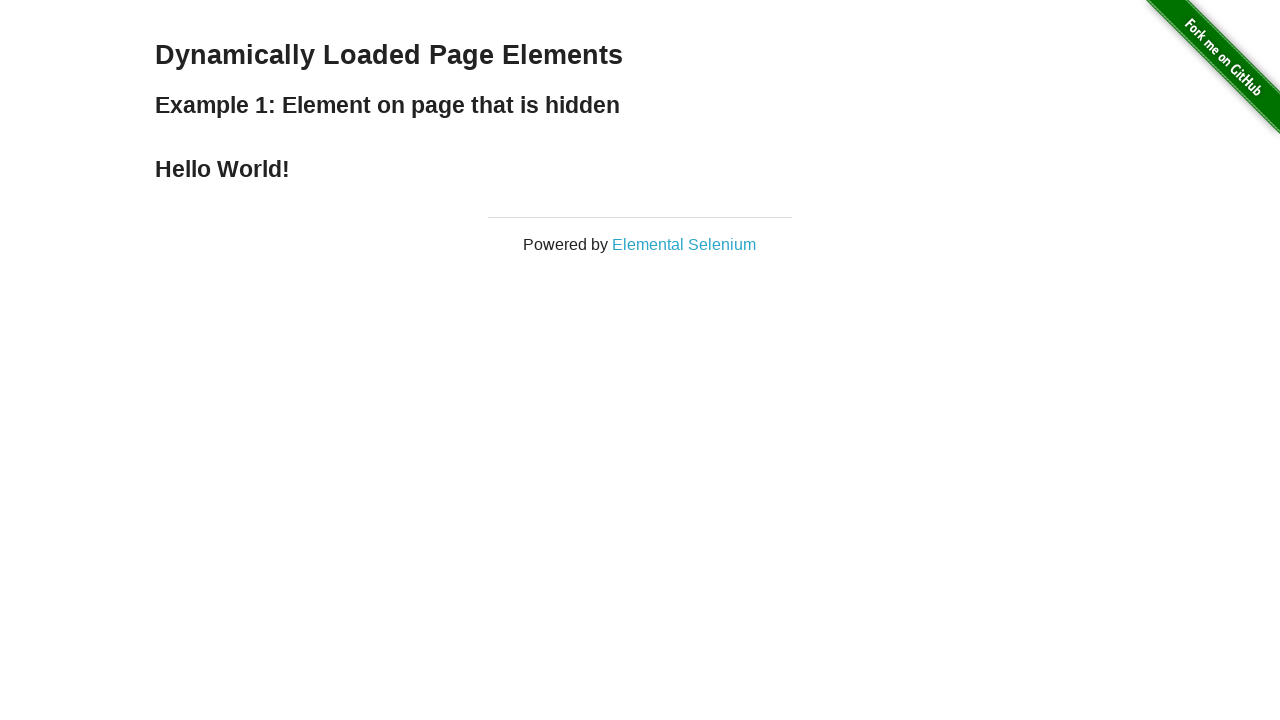

Retrieved the 'Hello World!' text content
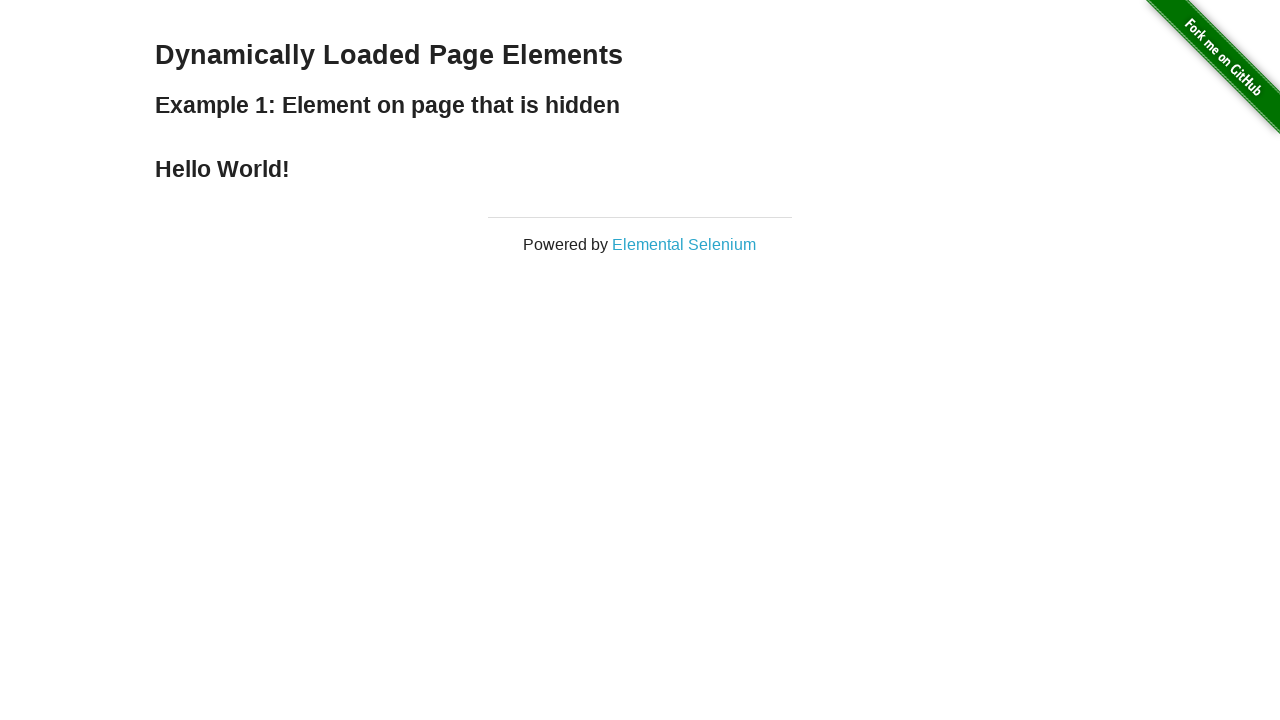

Verified that text equals 'Hello World!'
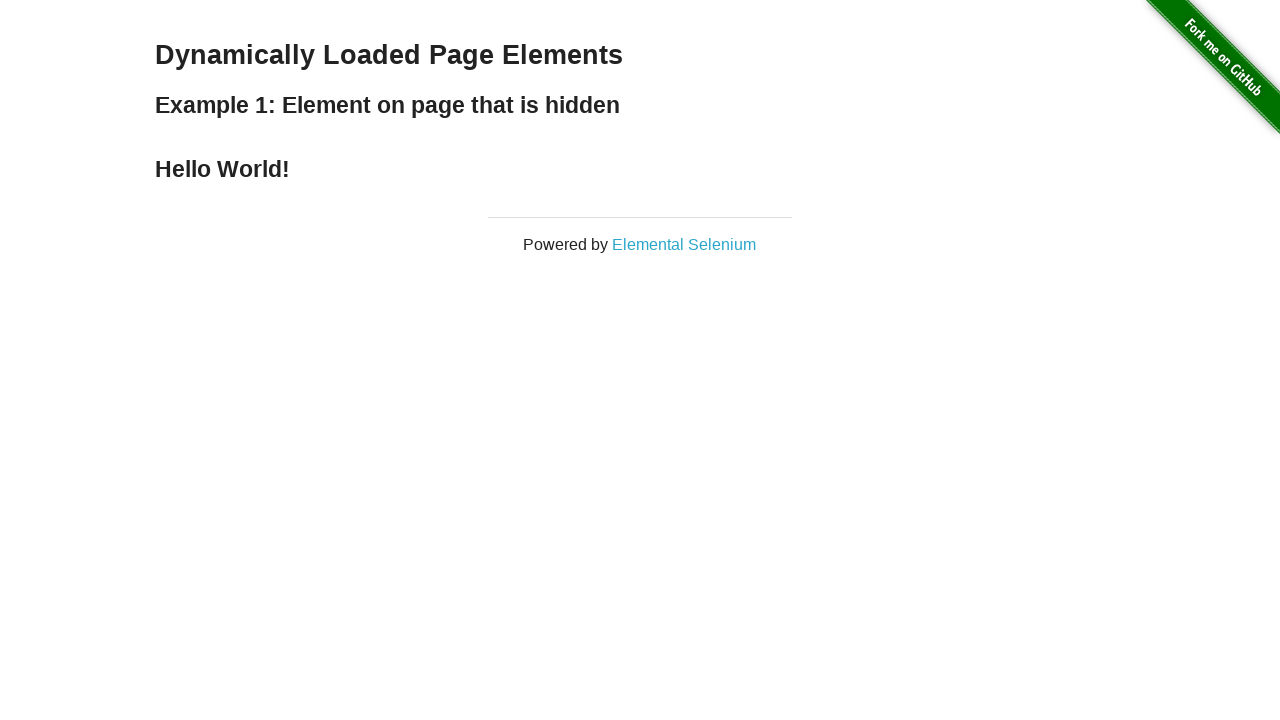

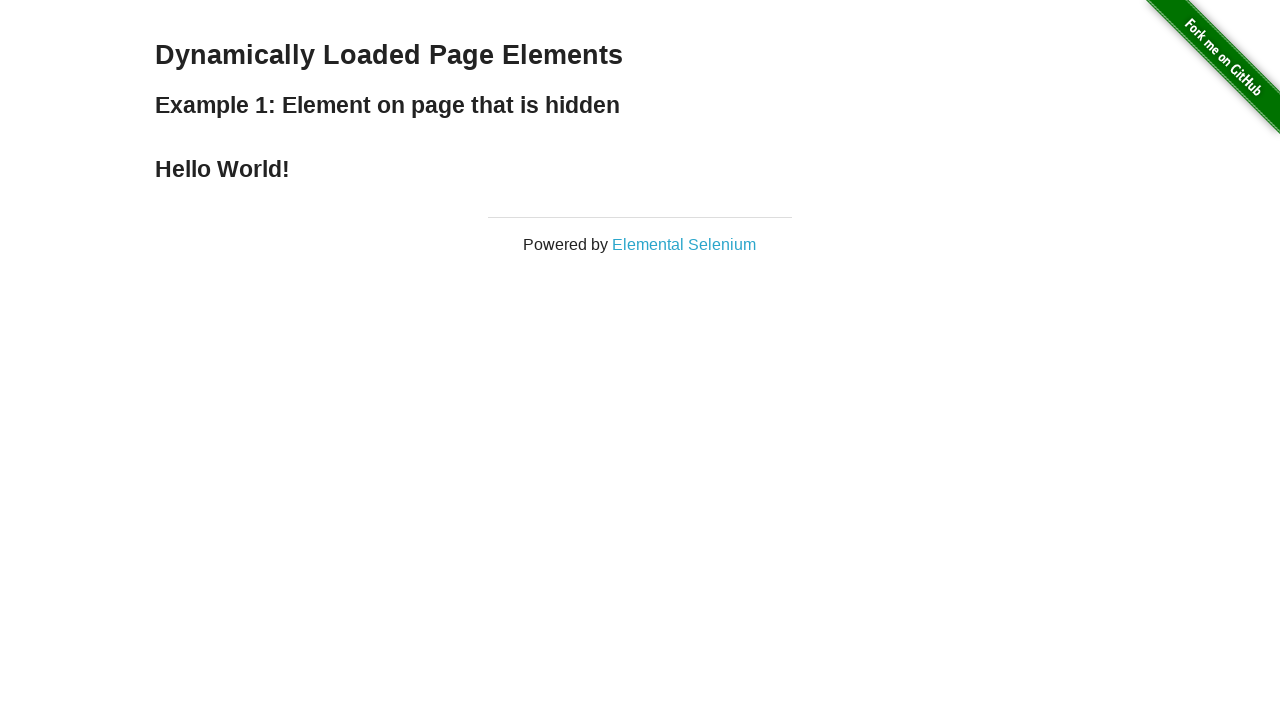